Tests JQuery download progress bar functionality by clicking the download button and waiting for the progress to complete

Starting URL: https://www.lambdatest.com/selenium-playground

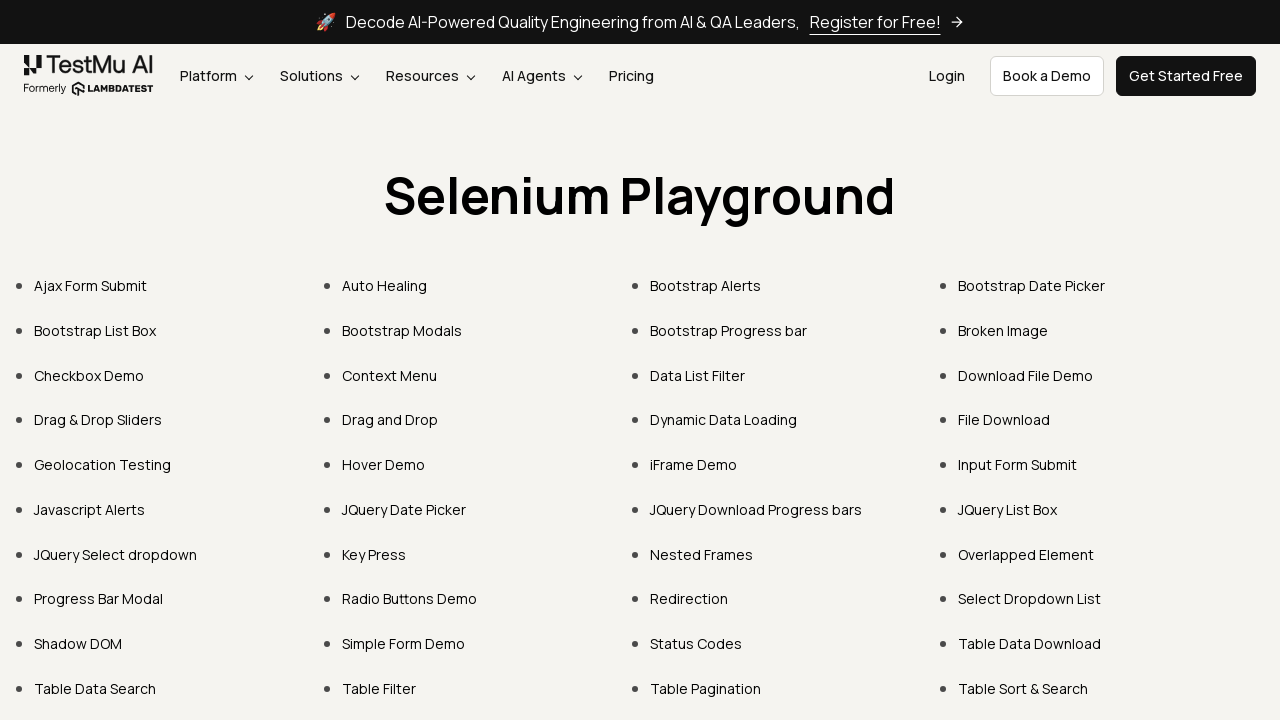

Clicked on JQuery Download Progress bars link at (756, 509) on text=JQuery Download Progress bars
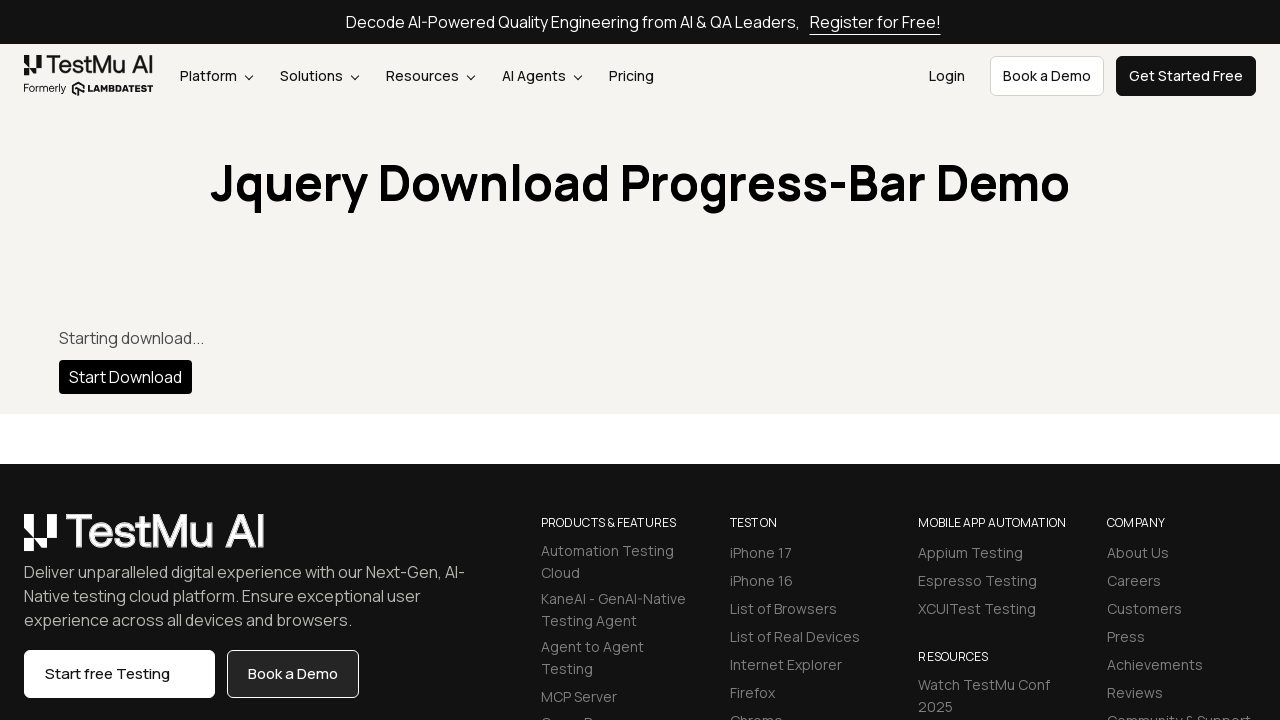

Clicked the download button to start progress at (125, 351) on #downloadButton
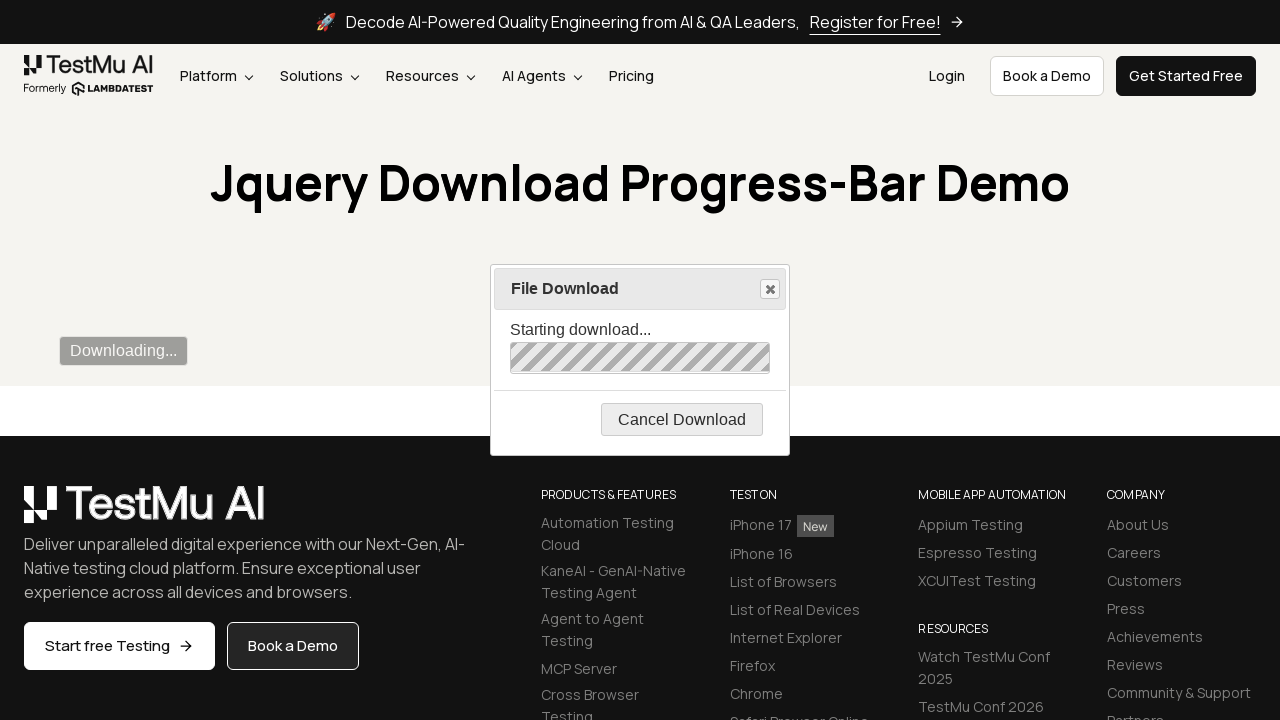

Progress bar completed - 'Complete!' text appeared
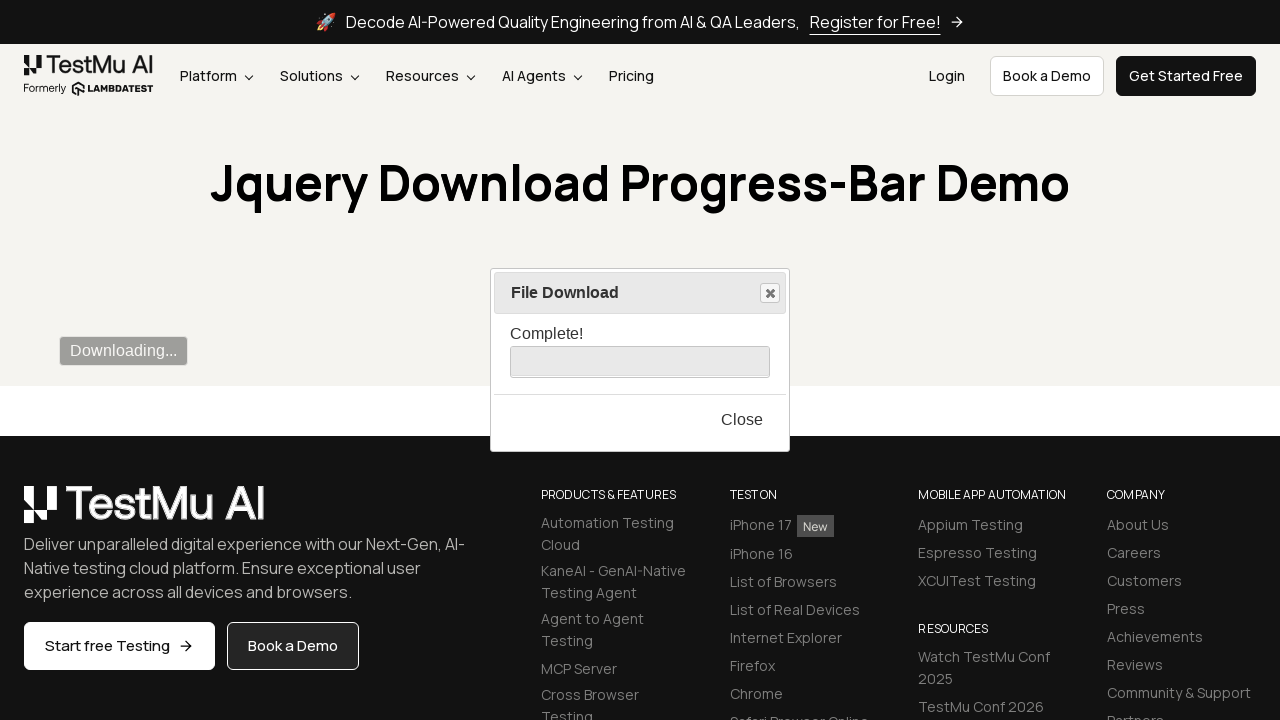

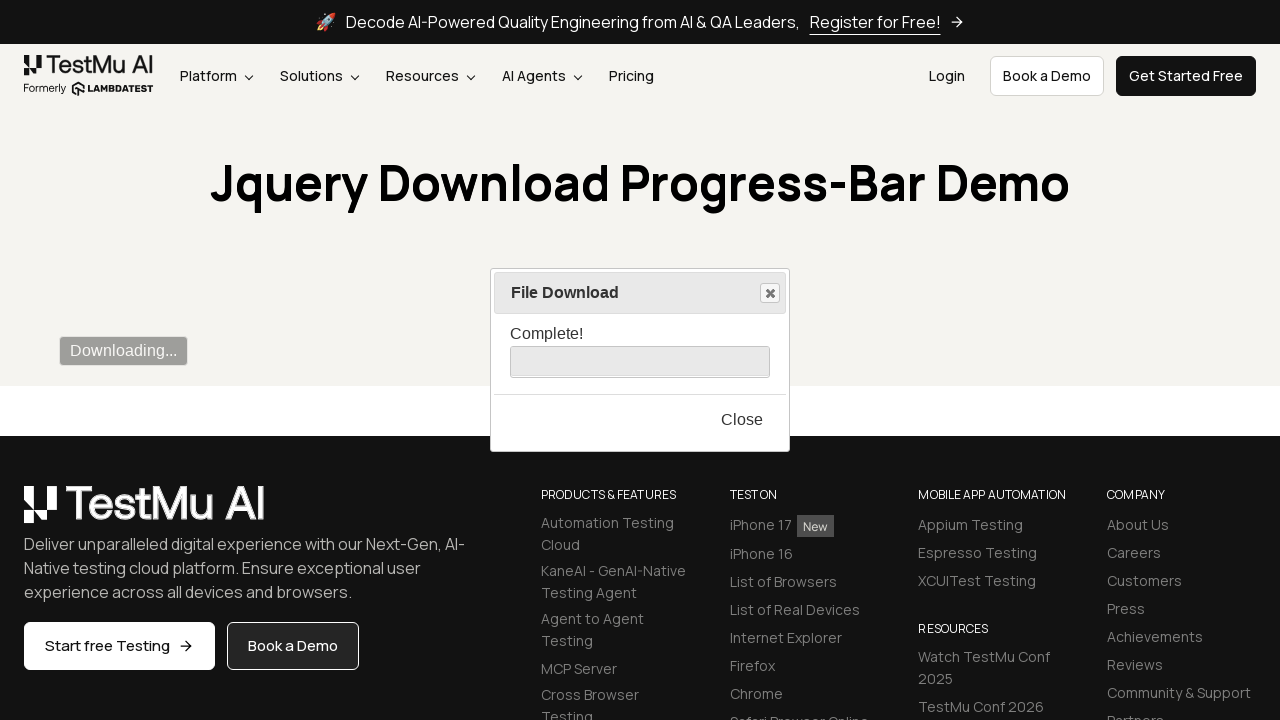